Tests the age form by entering a name and age, submitting the form, and verifying the result message

Starting URL: https://kristinek.github.io/site/examples/age

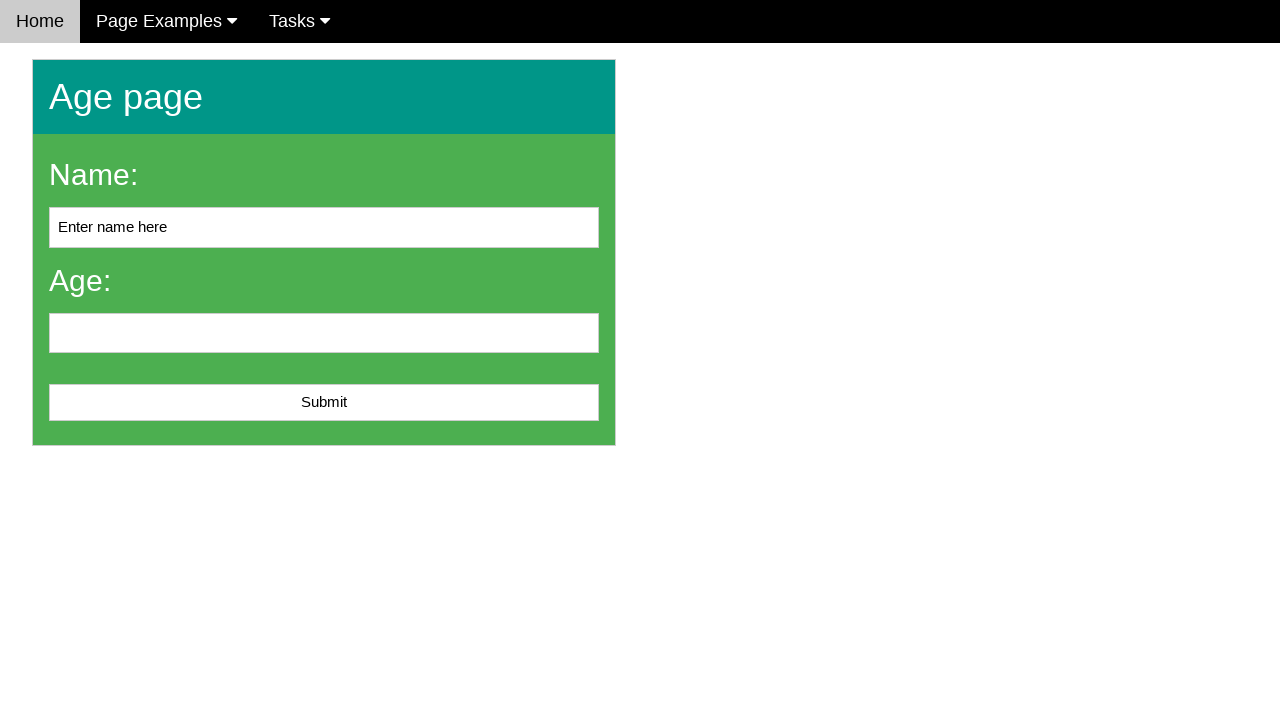

Filled name field with 'TestUser' on #name
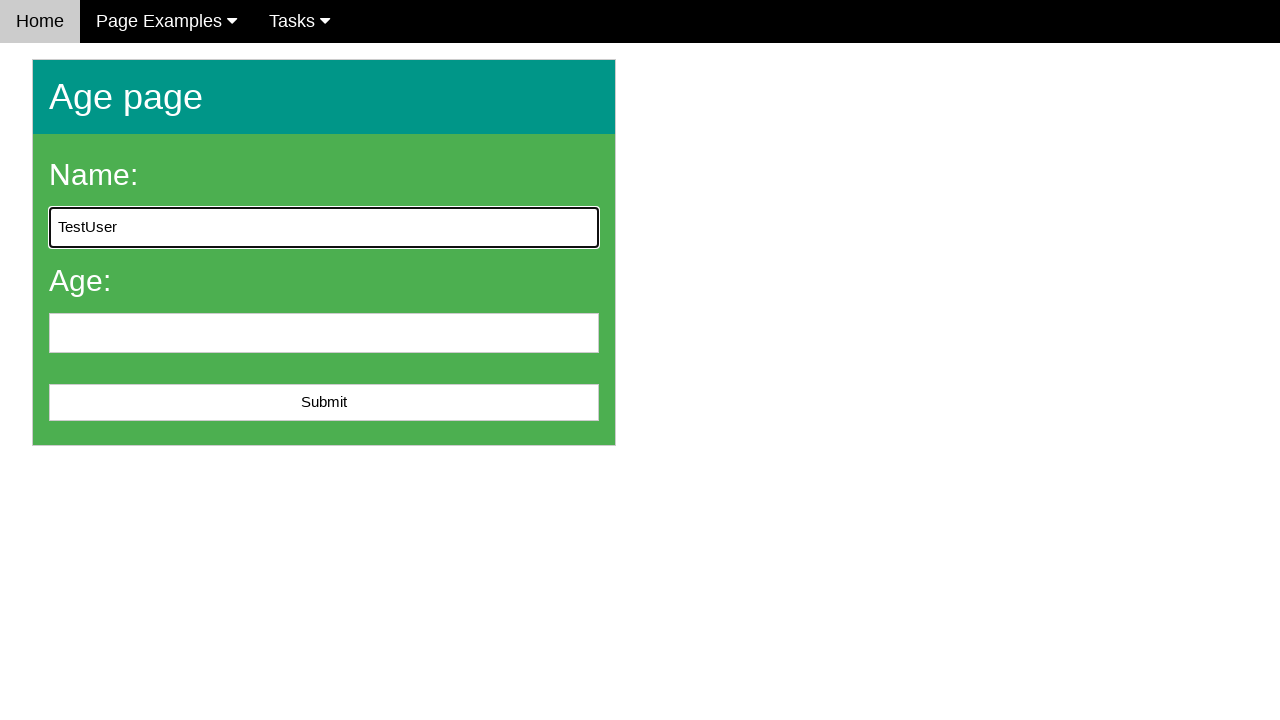

Filled age field with '25' on input[name='age']
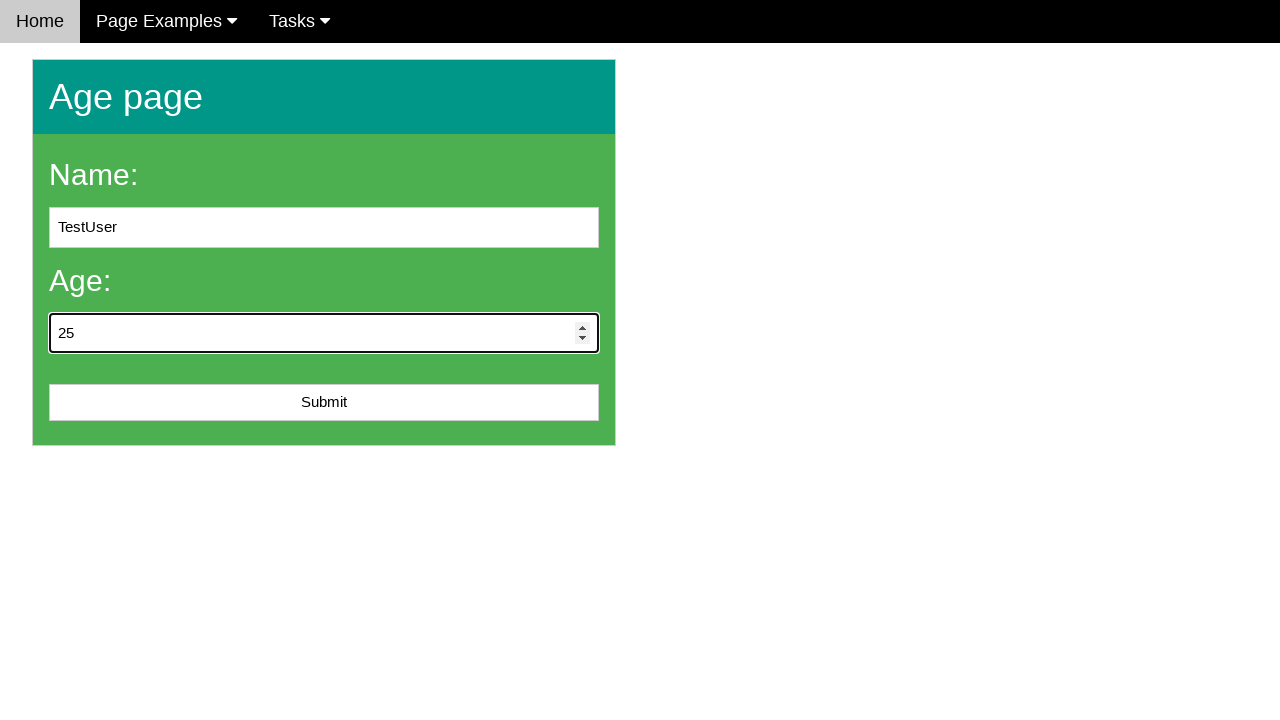

Clicked submit button to submit the form at (324, 403) on #submit
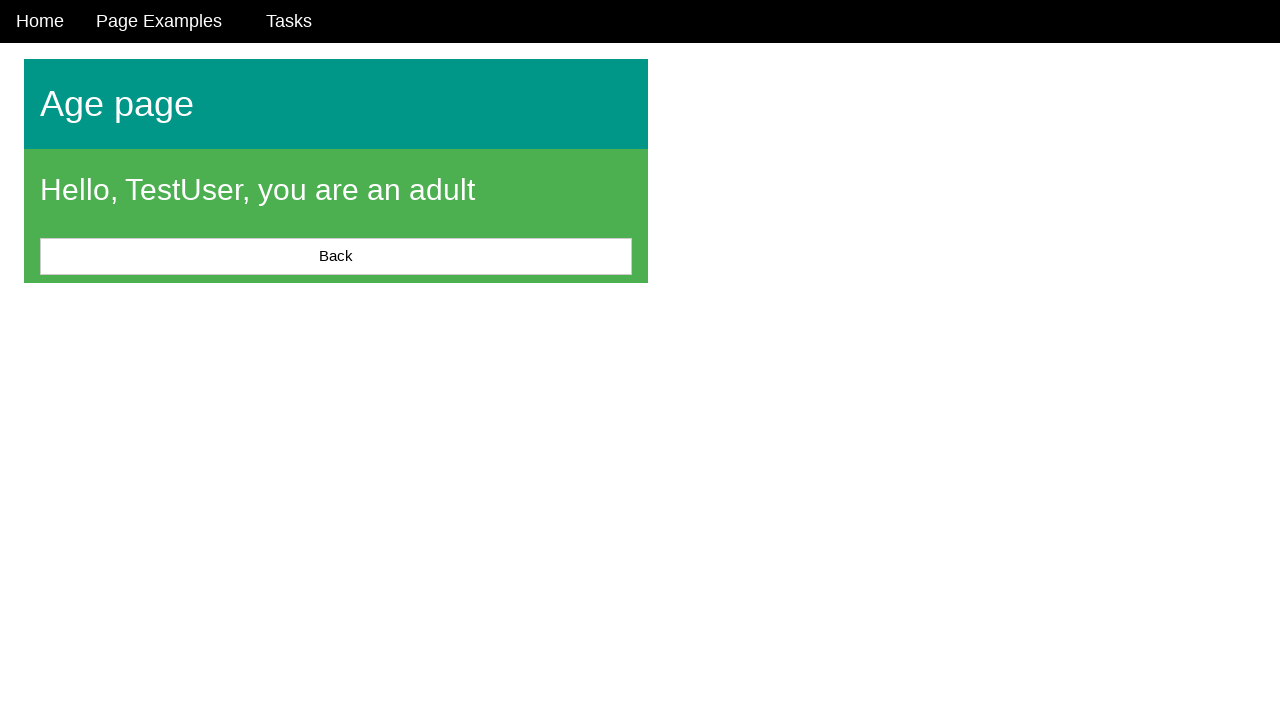

Result message appeared after form submission
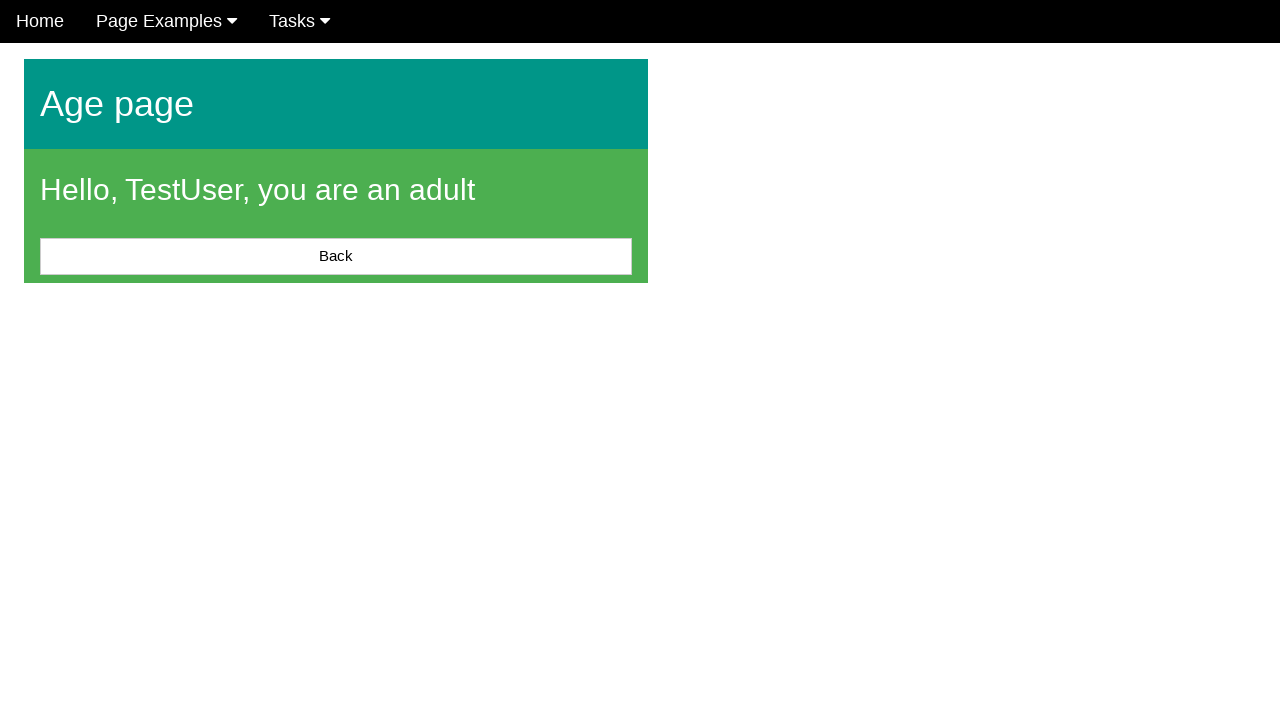

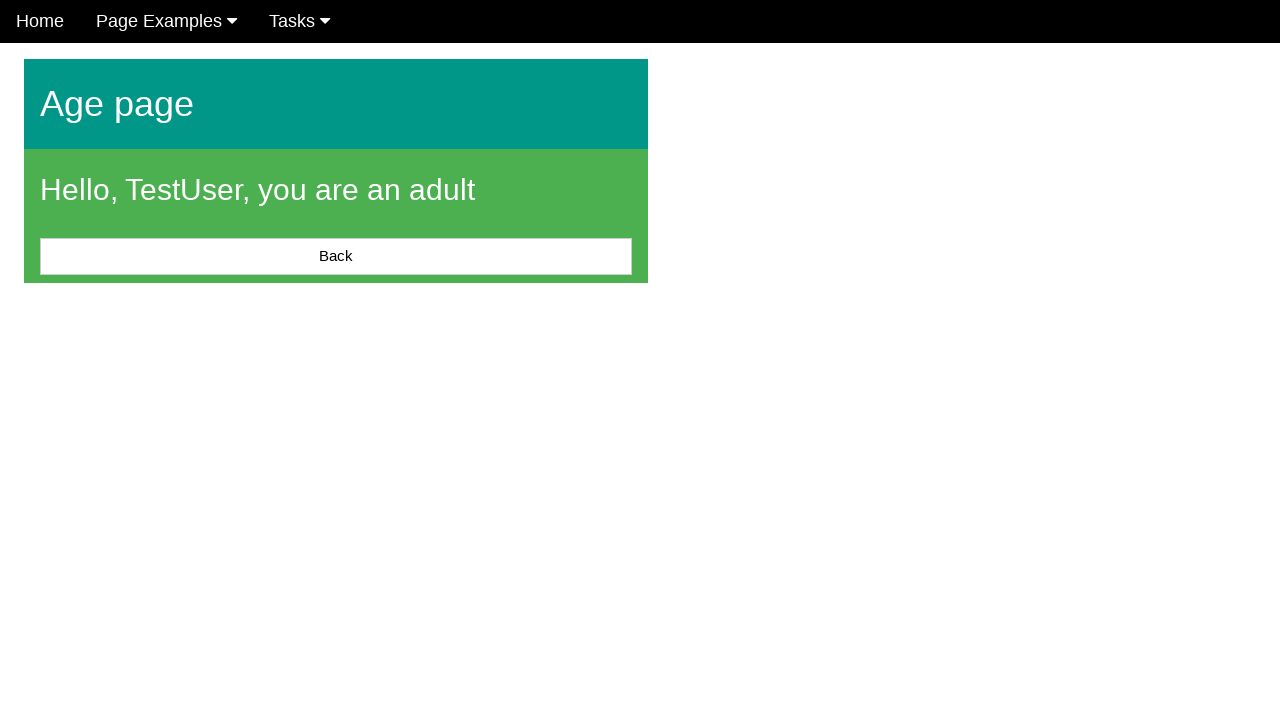